Tests form validation when age field is empty, verifying error message is shown

Starting URL: https://kristinek.github.io/site/examples/age

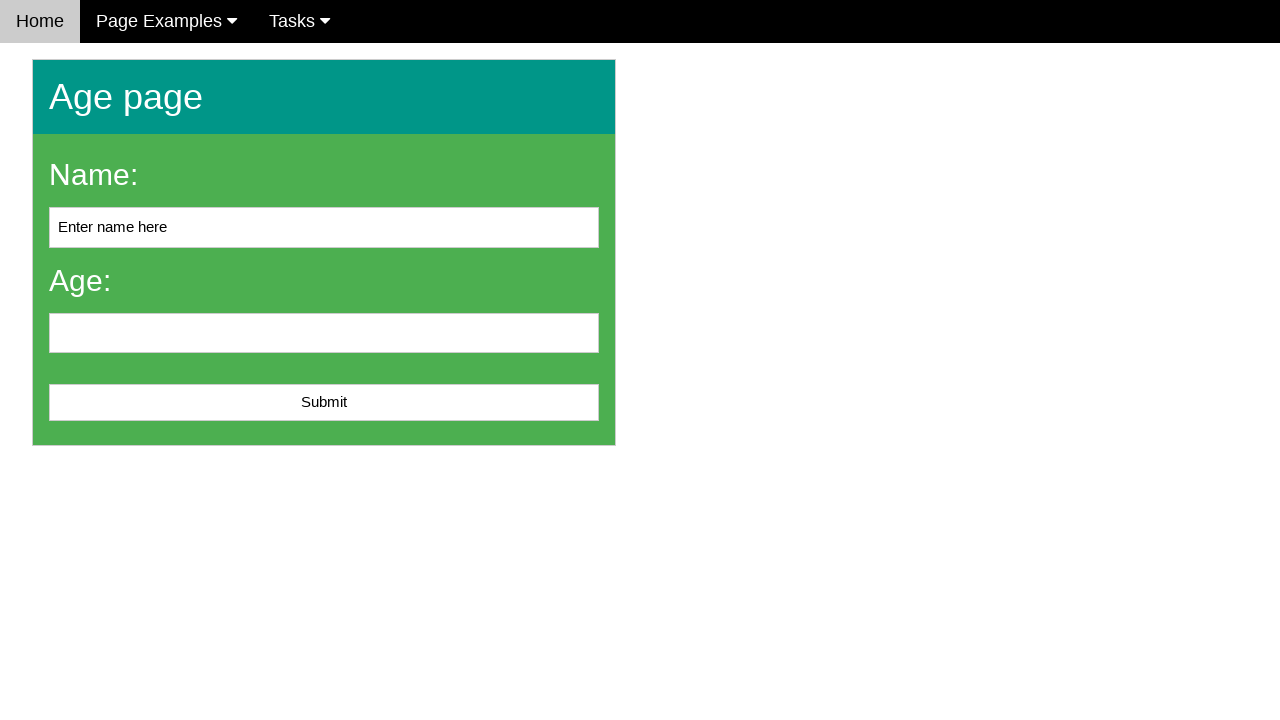

Filled name field with 'ABC' on input[name='name'], #name, input[placeholder*='name' i]
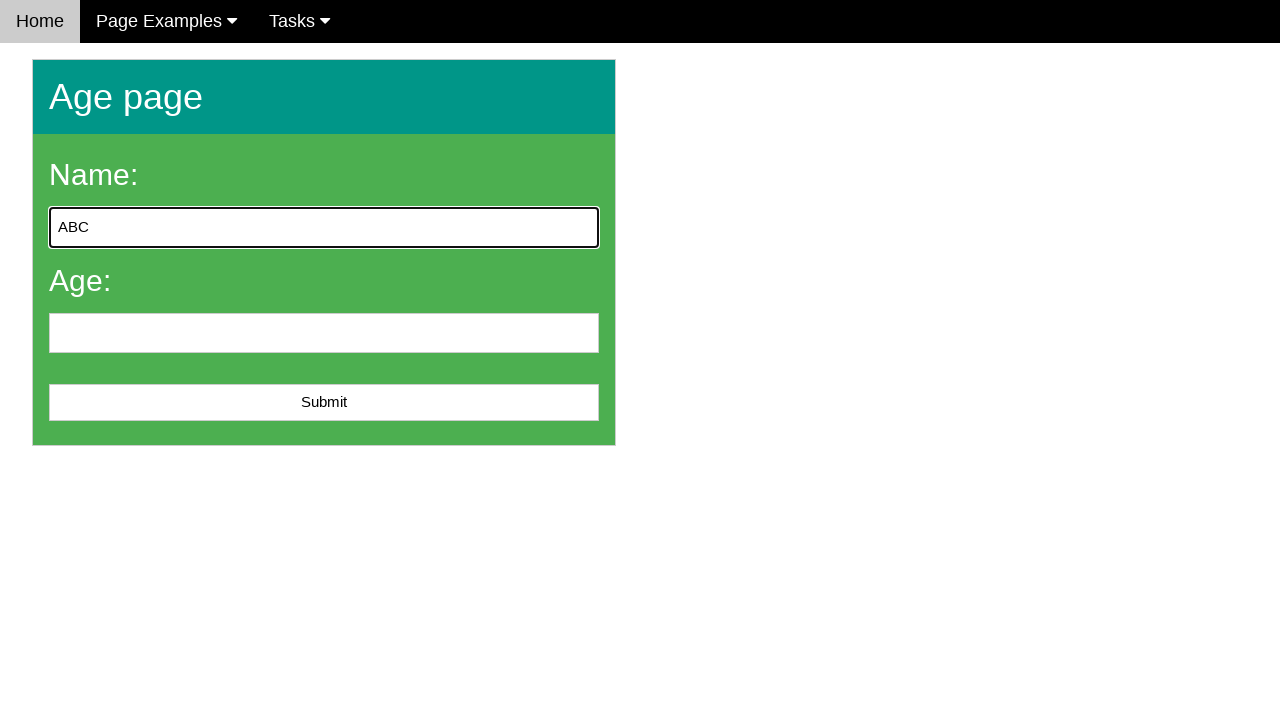

Clicked submit button without entering age at (324, 403) on button[type='submit'], input[type='submit'], #submit
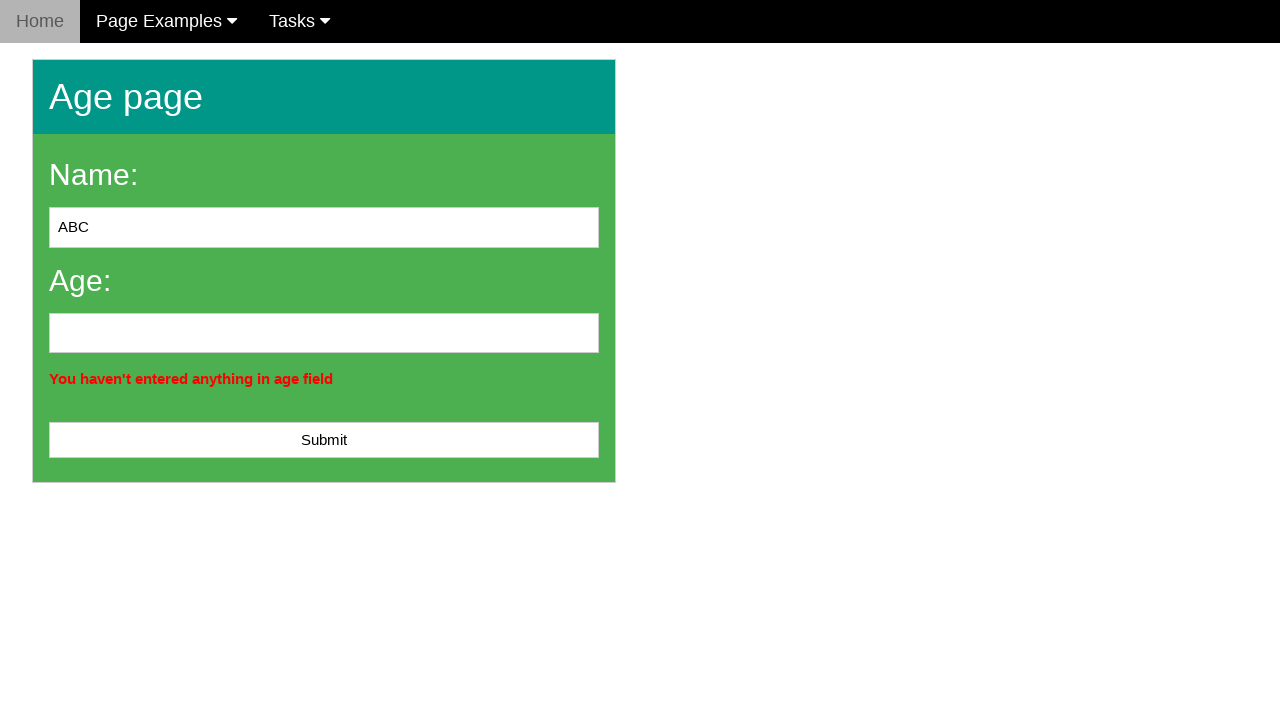

Error message appeared: 'You haven't entered anything in age field'
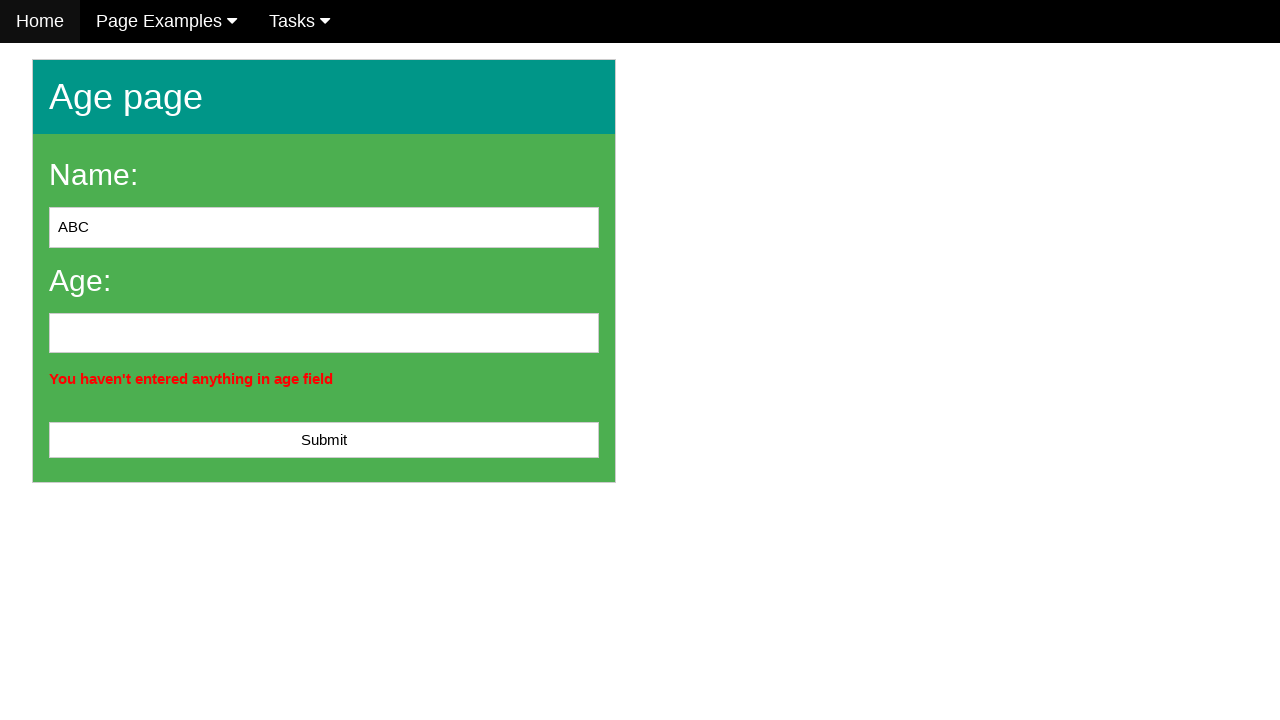

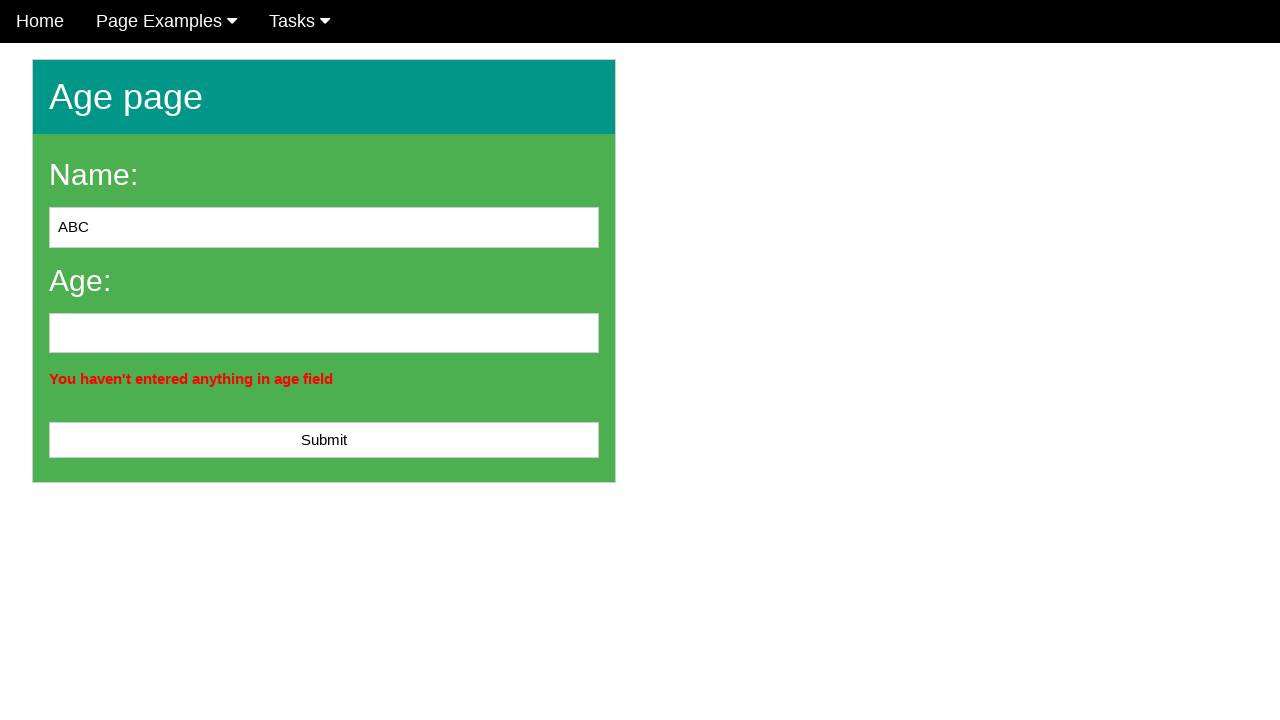